Tests show/hide element functionality and takes partial and full page screenshots

Starting URL: https://rahulshettyacademy.com/AutomationPractice/

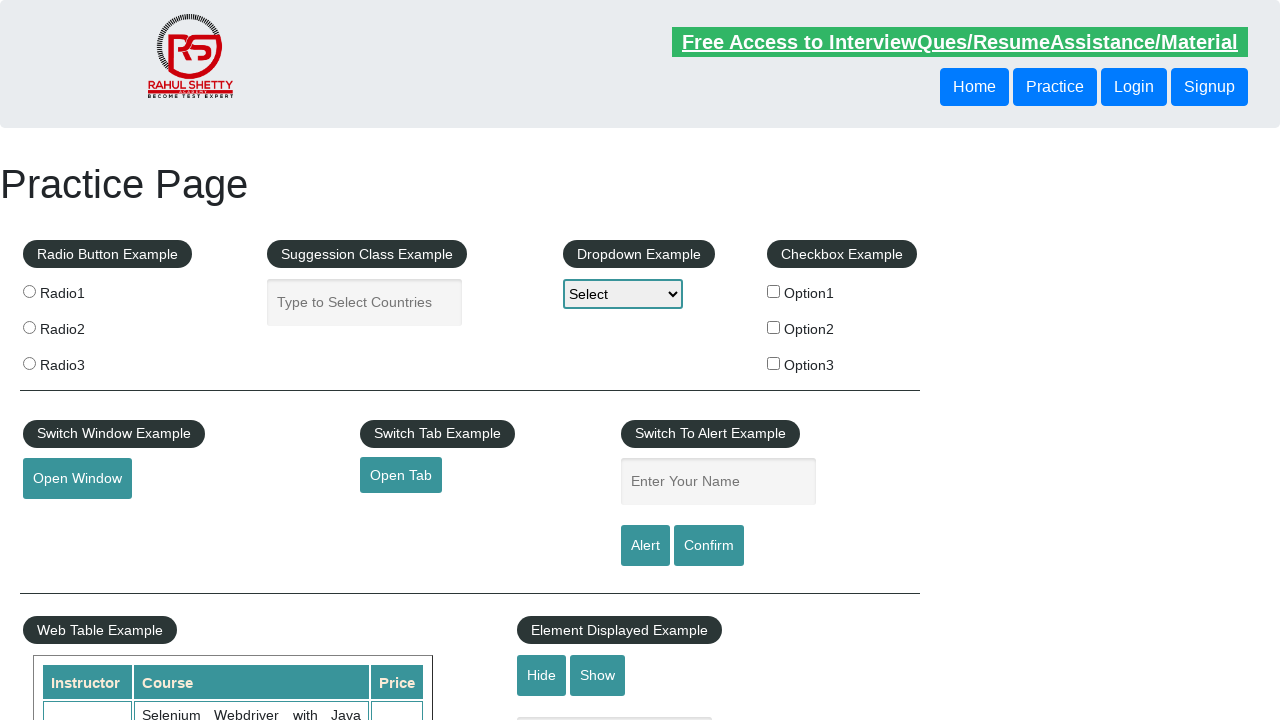

Waited for show/hide element to be present in DOM
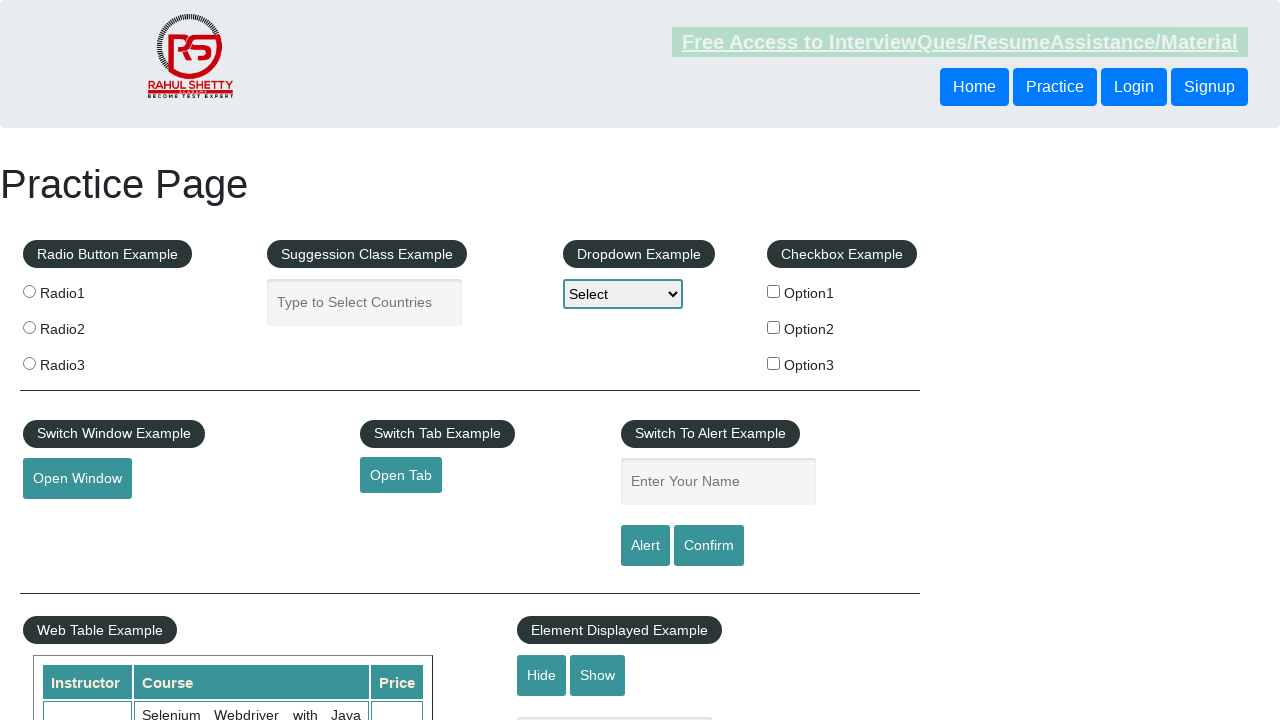

Clicked hide button to hide the element at (542, 675) on #hide-textbox
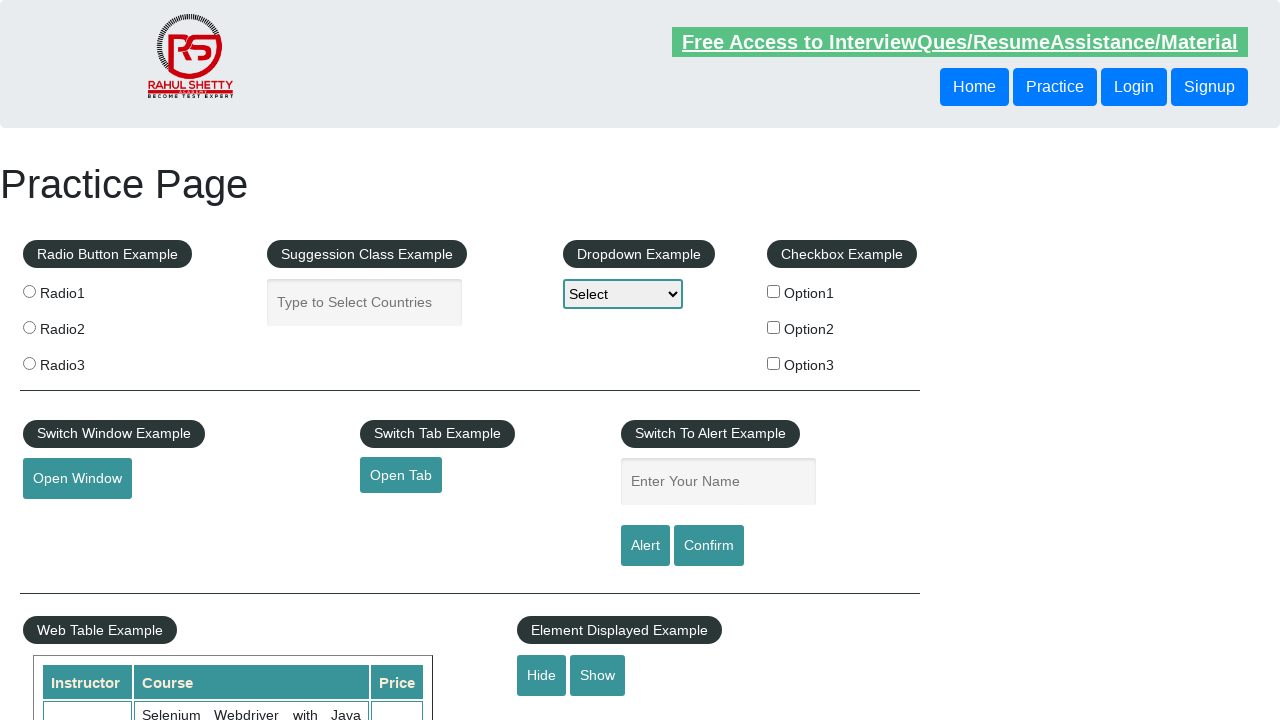

Waited 500ms for hide animation to complete
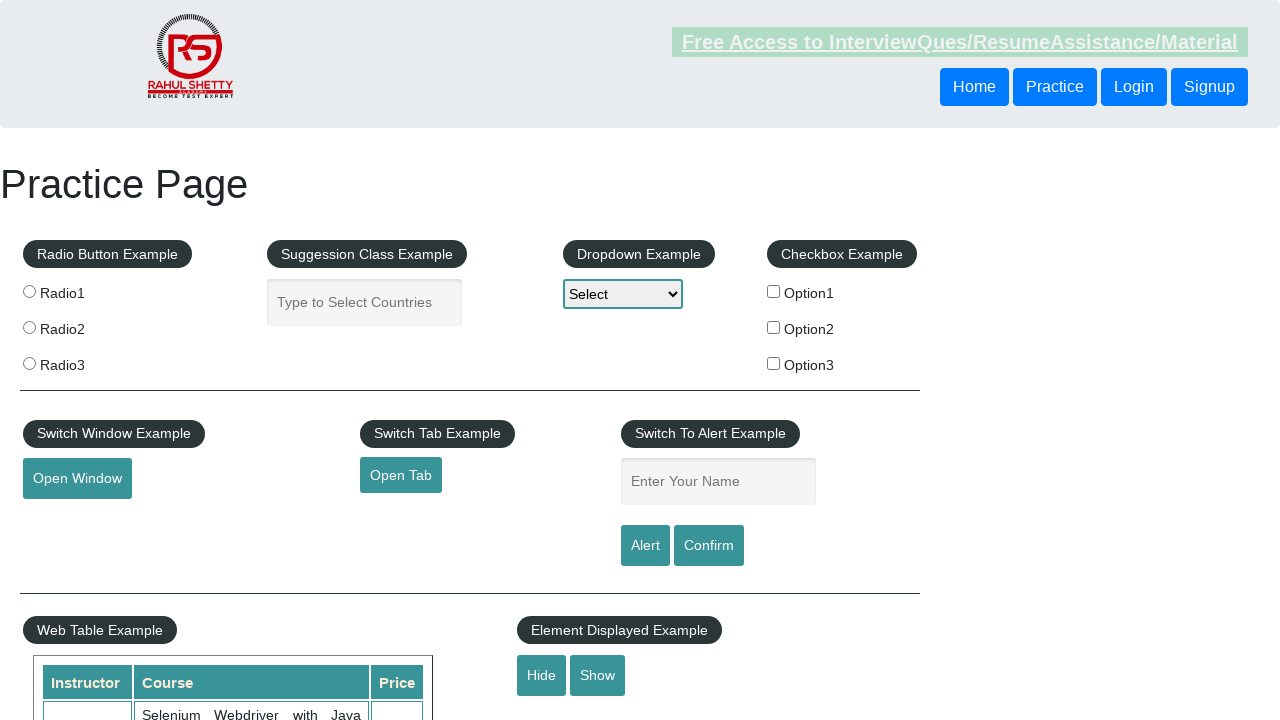

Clicked show button to reveal the element at (598, 675) on #show-textbox
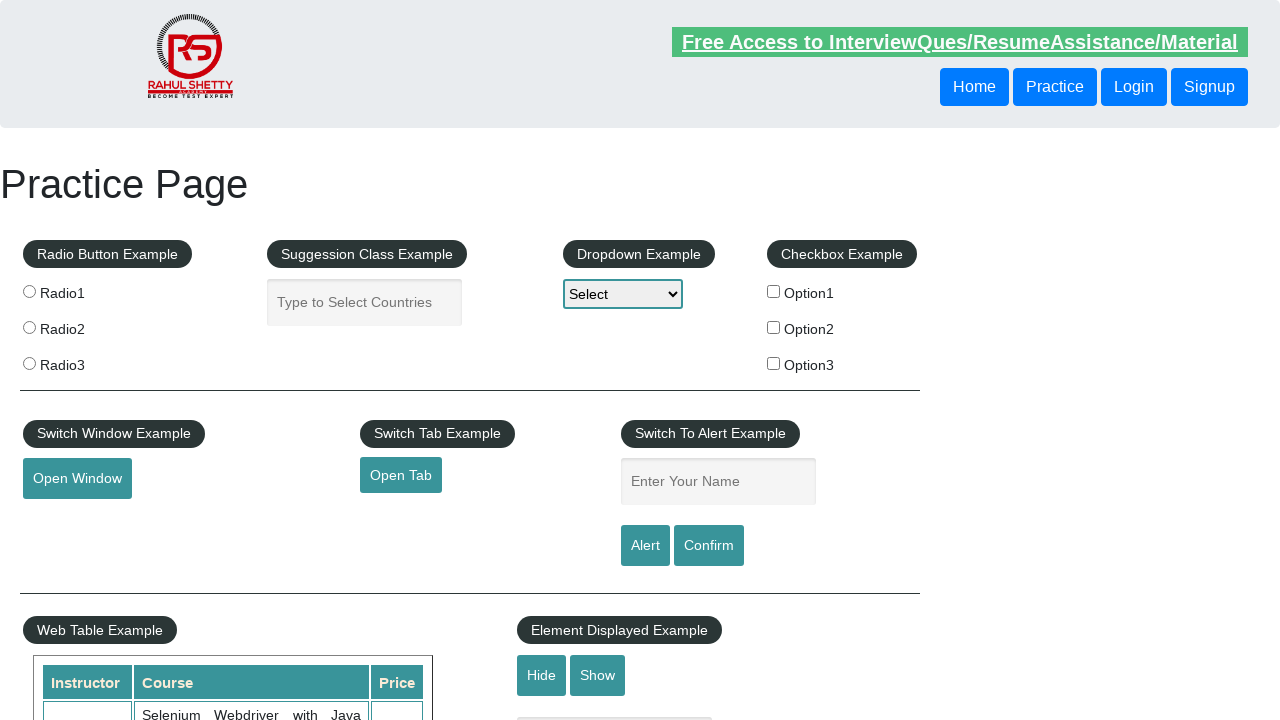

Waited 500ms for show animation to complete
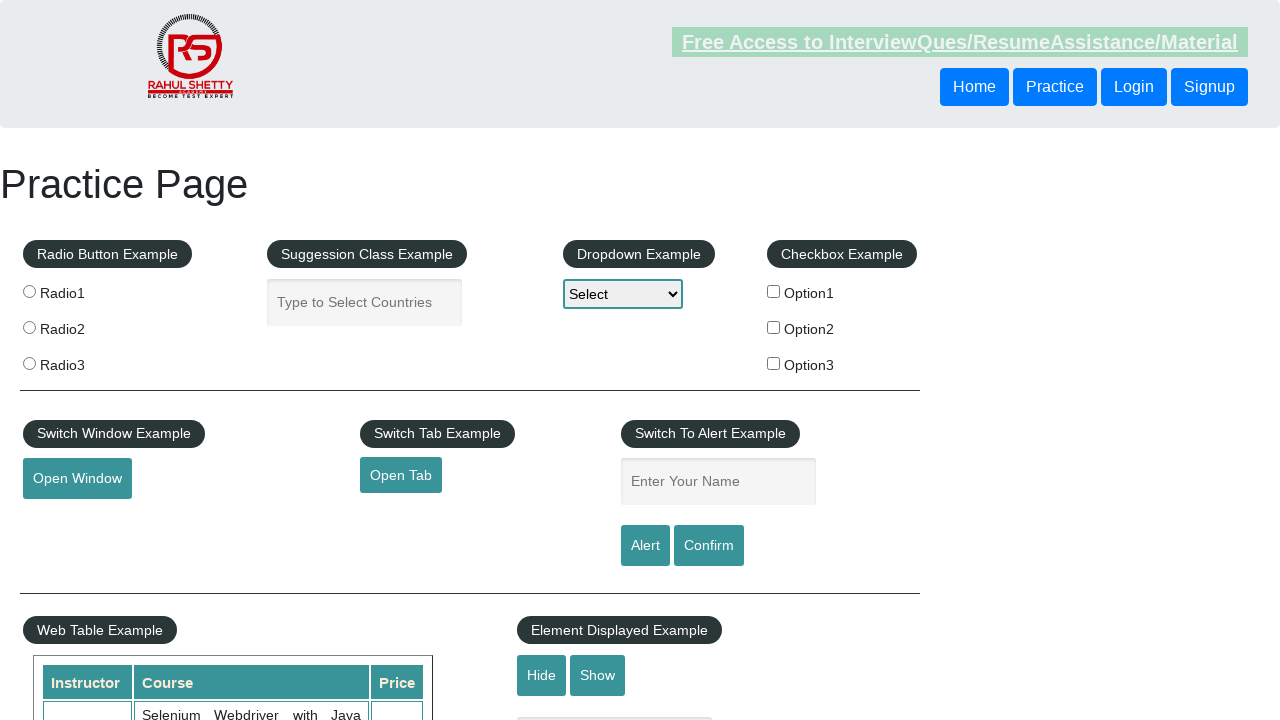

Verified that show/hide element is now visible
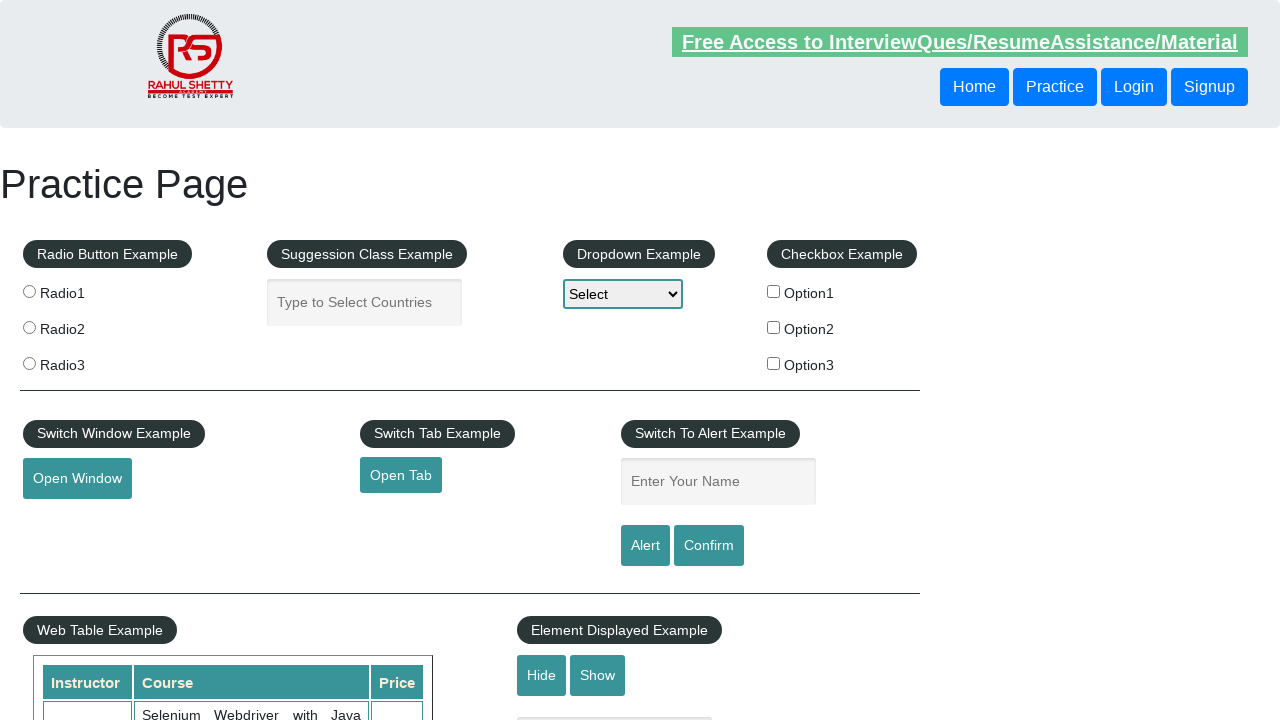

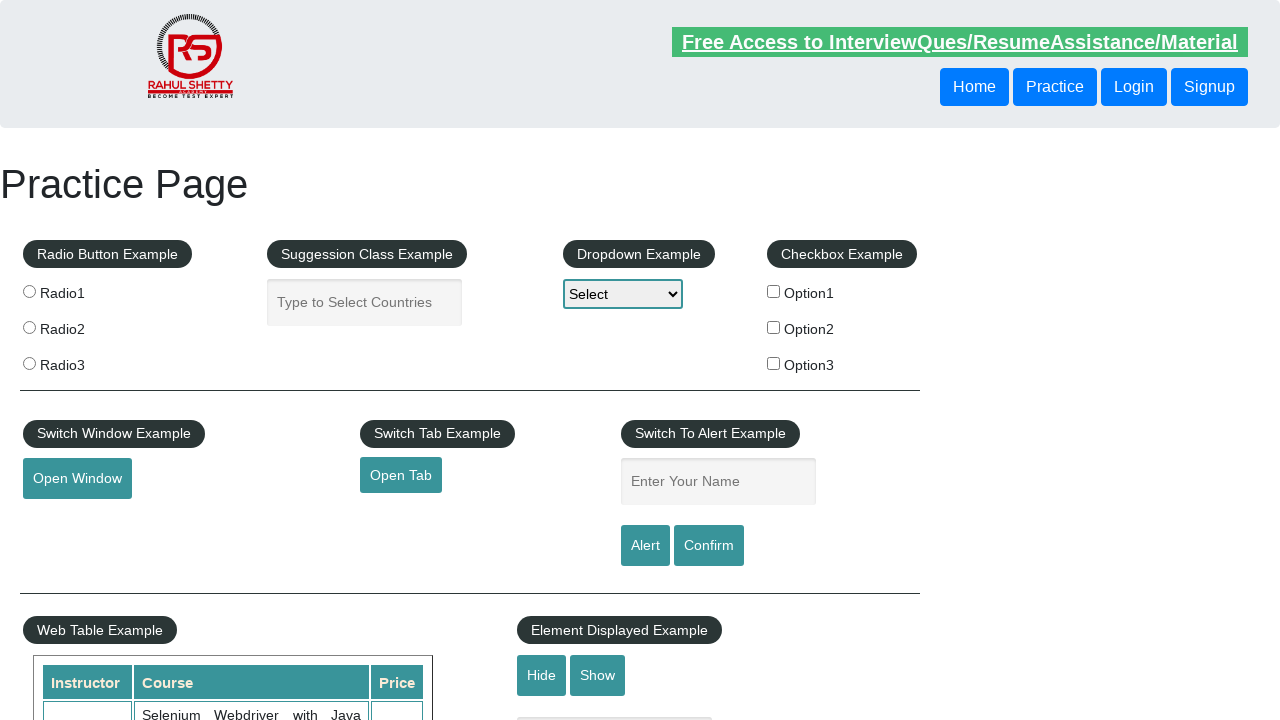